Tests a waits demo page by clicking a button and then entering text into a text field that appears after the button click

Starting URL: https://www.hyrtutorials.com/p/waits-demo.html

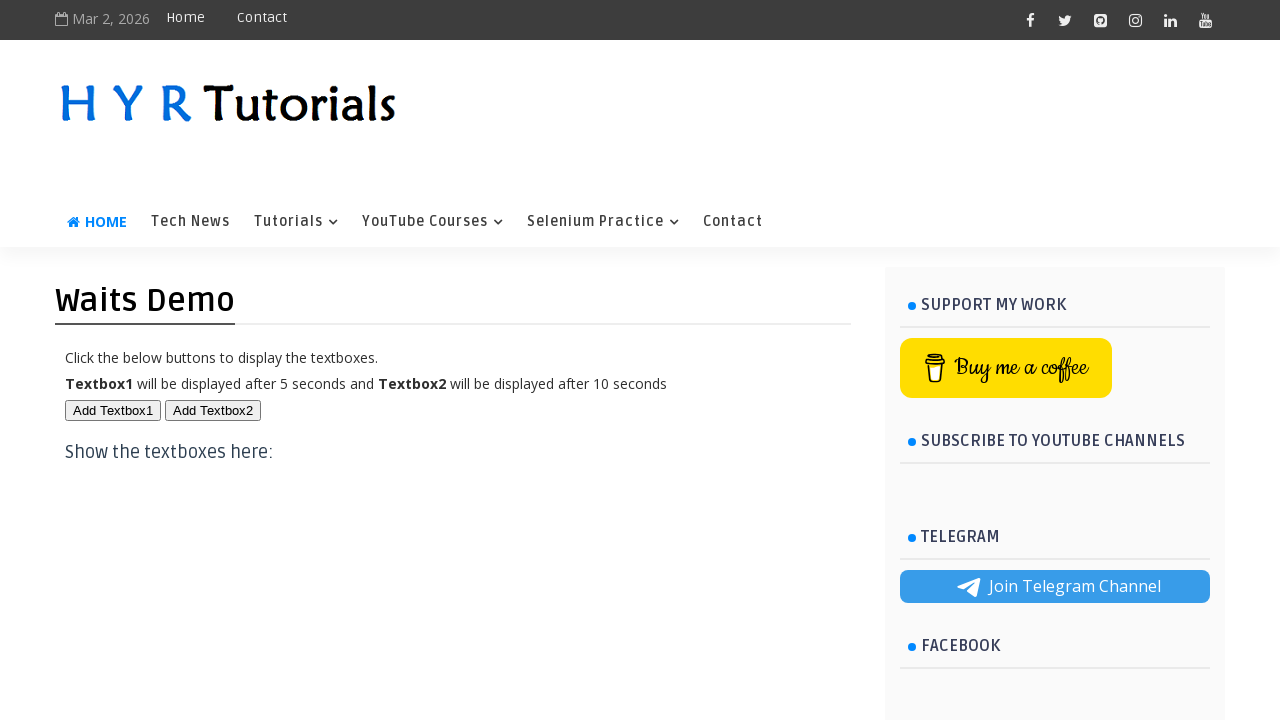

Clicked button to trigger text field appearance at (113, 410) on #btn1
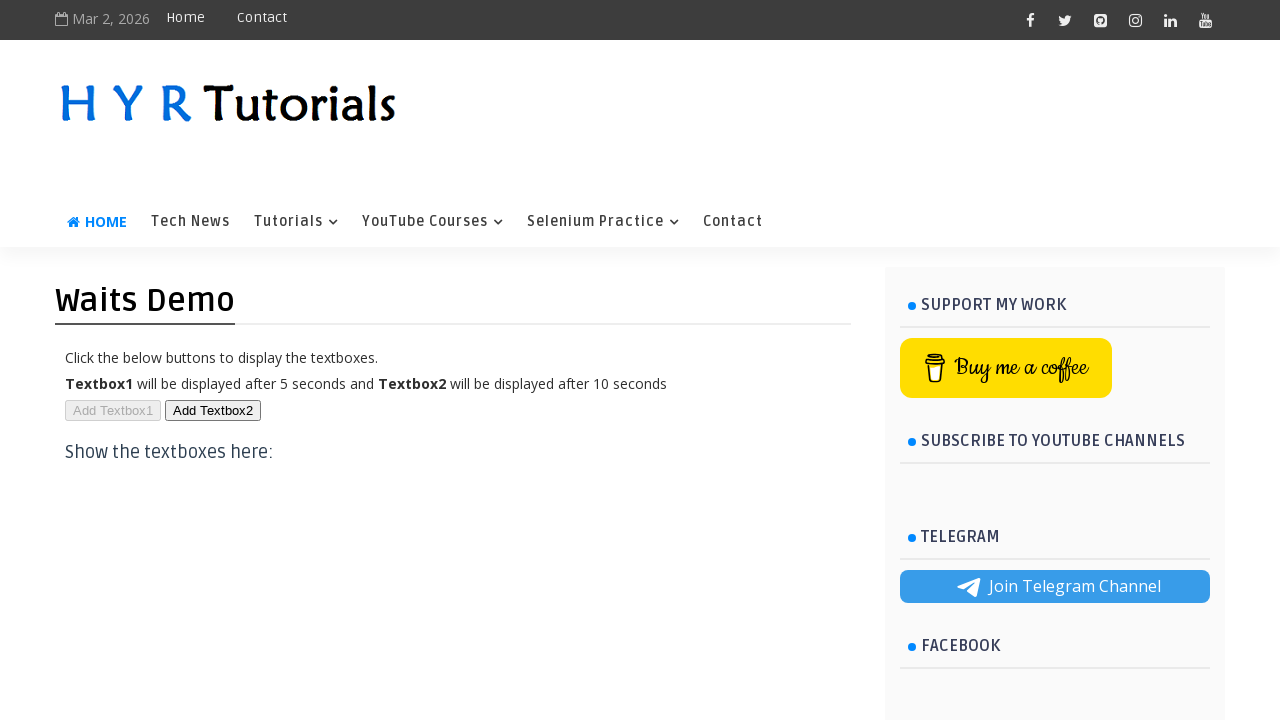

Filled text field with 'Hello' on #txt1
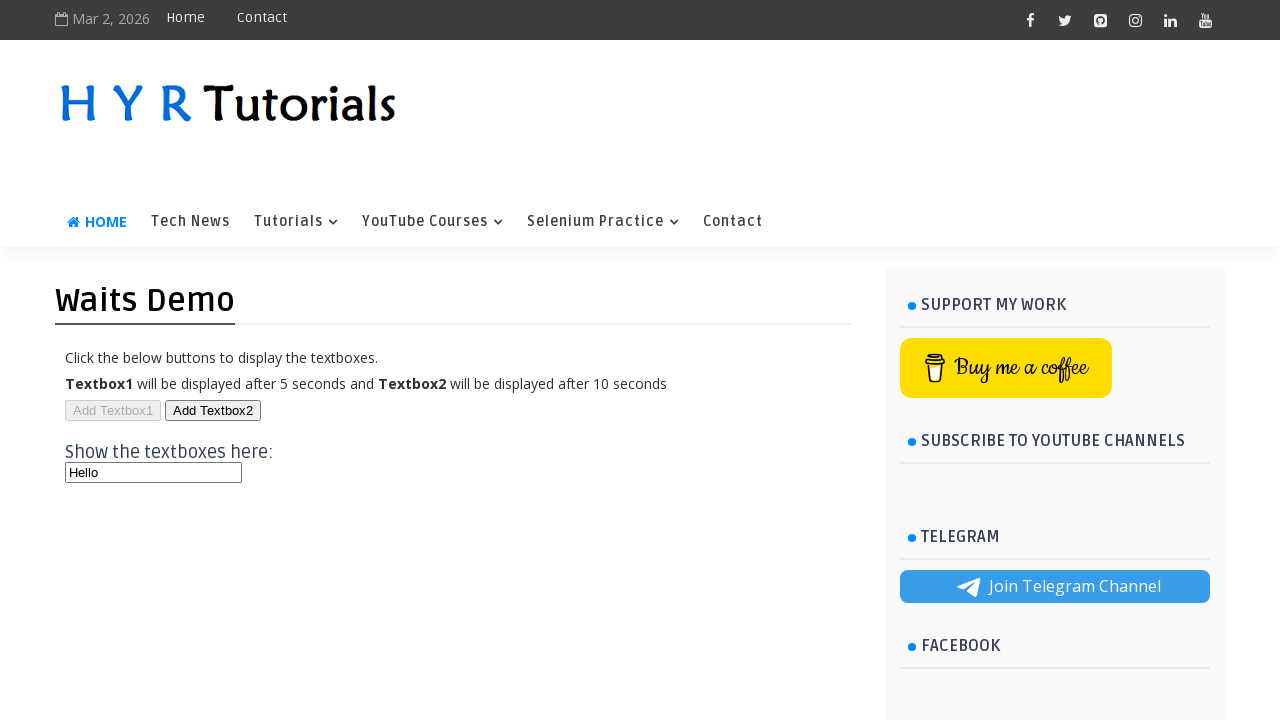

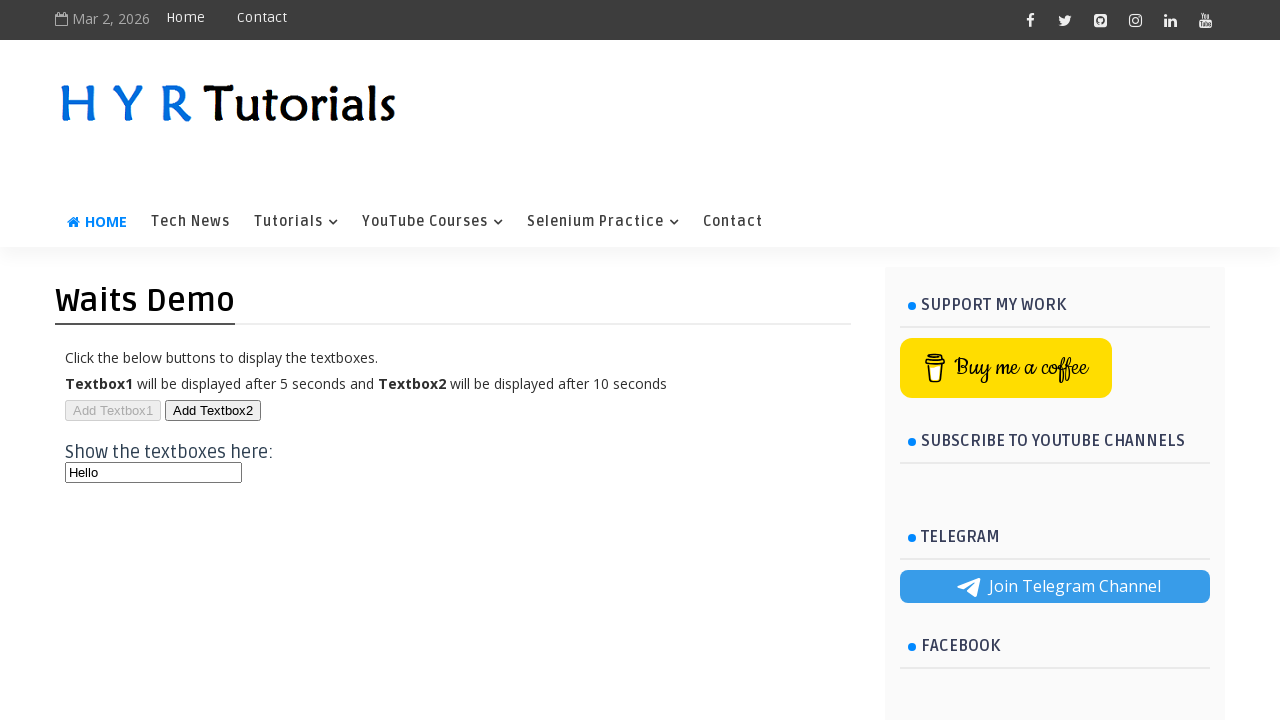